Tests the product search functionality on OpenCart demo site by searching for "Canon EOS 5D" and verifying that search results are displayed.

Starting URL: http://opencart.abstracta.us/

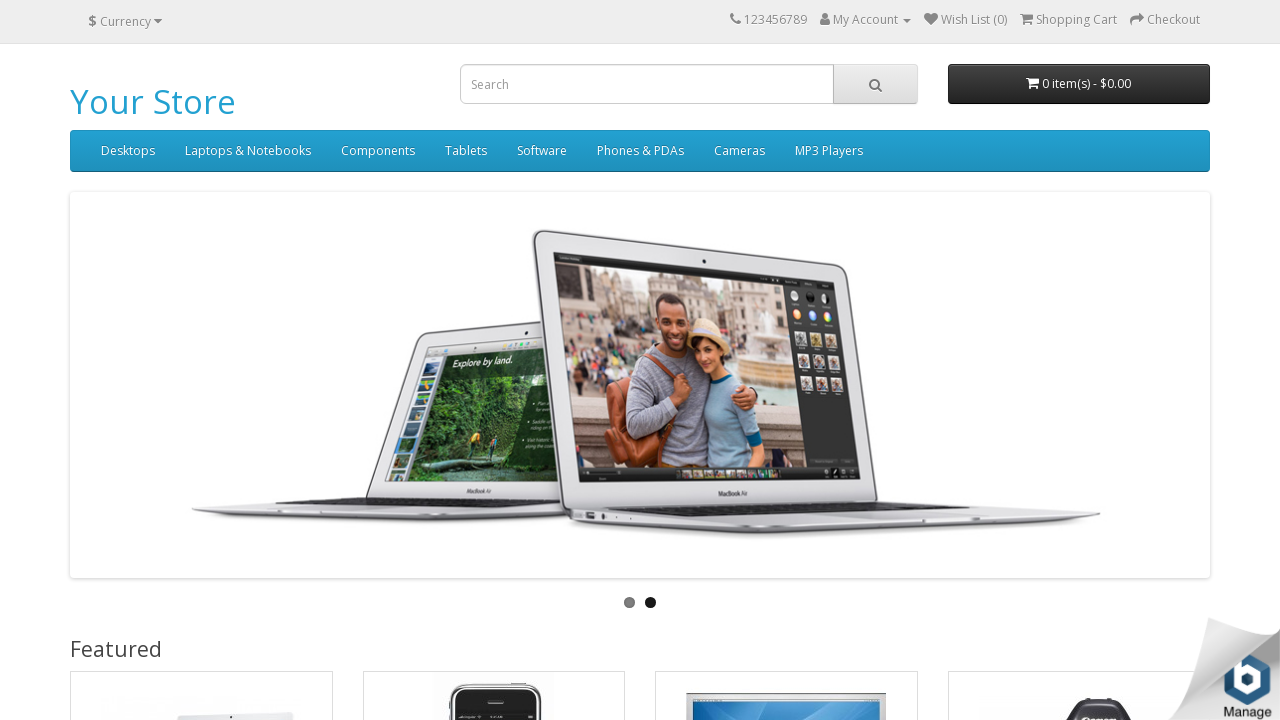

Filled search field with 'Canon EOS 5D' on input[name='search']
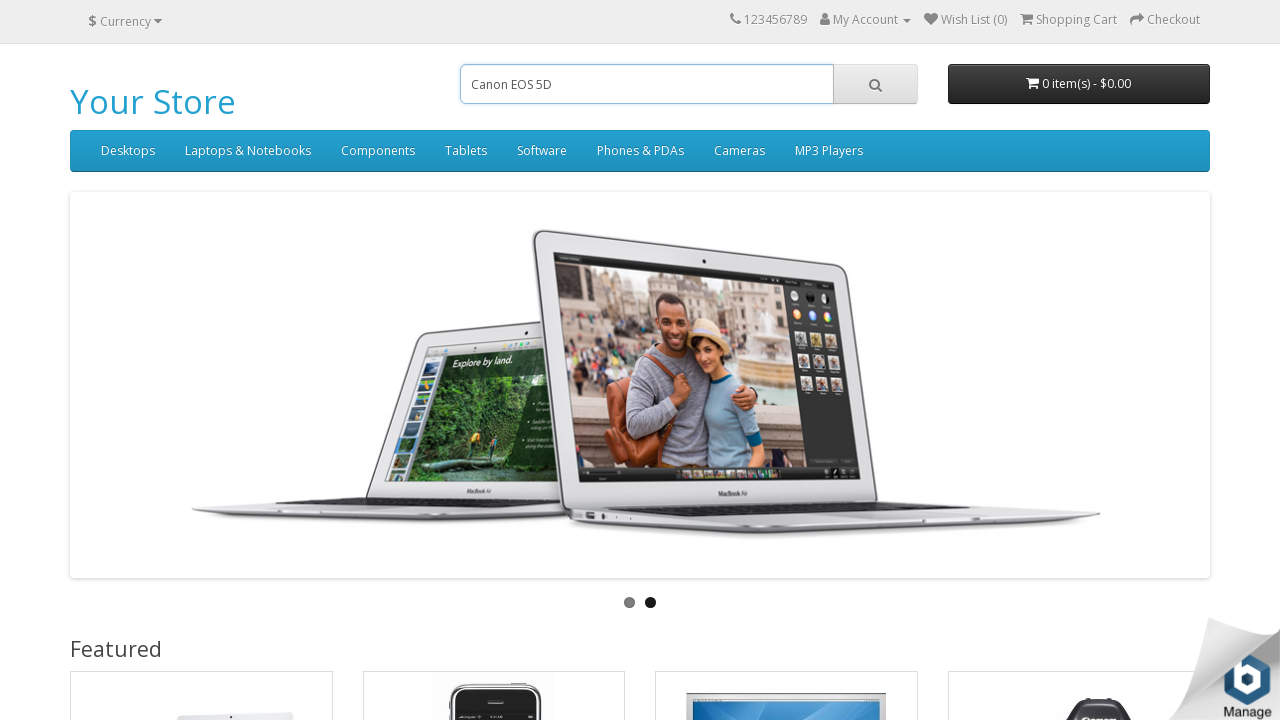

Clicked search button to execute product search at (875, 84) on button.btn-default[type='button']
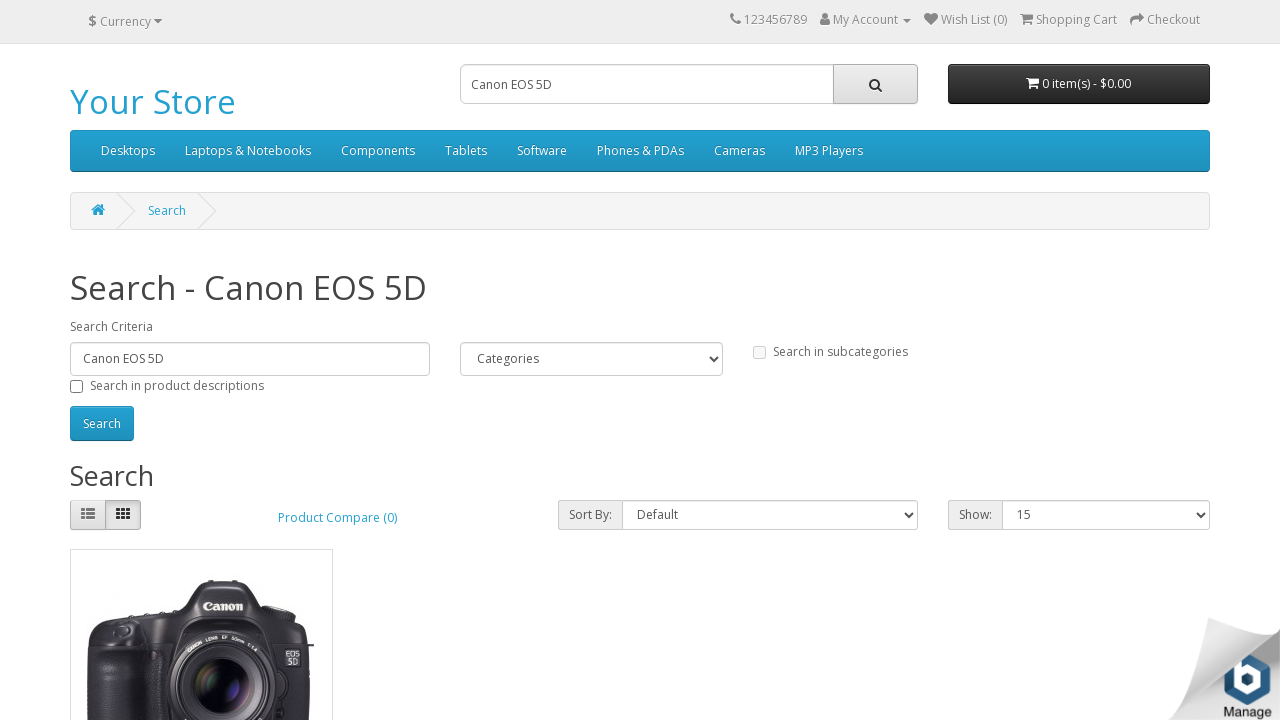

Search results loaded and product layout displayed
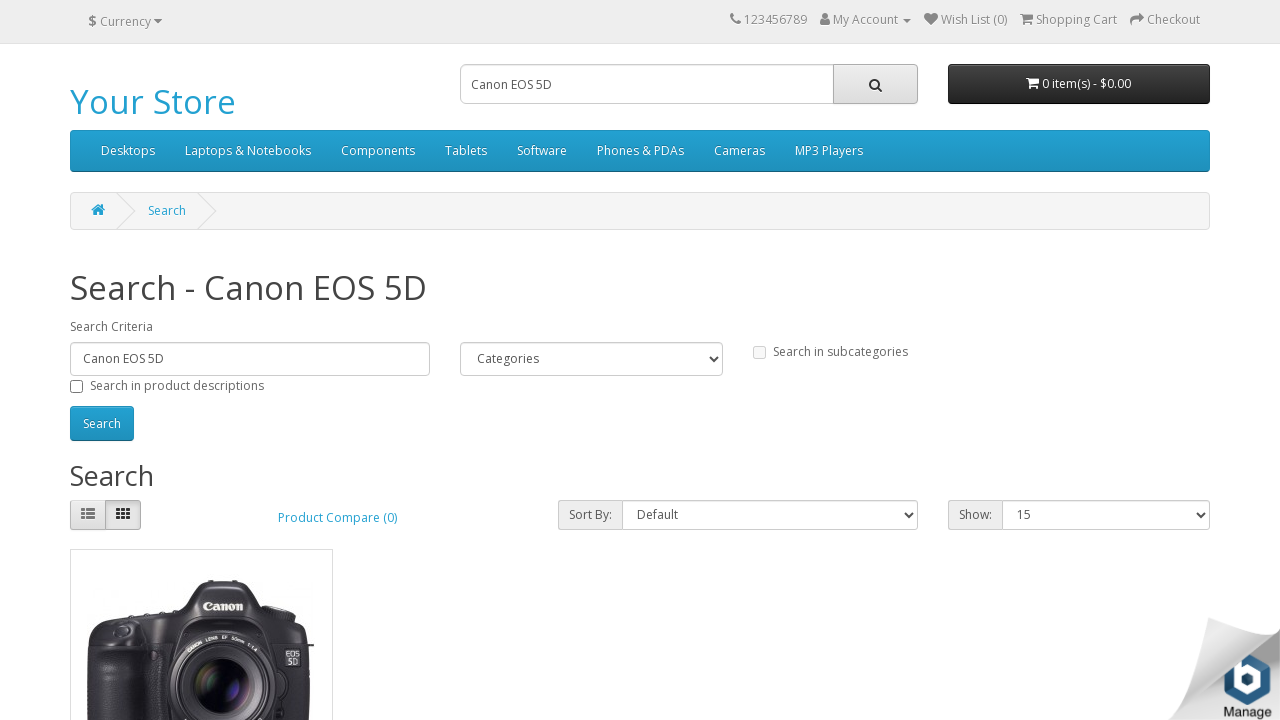

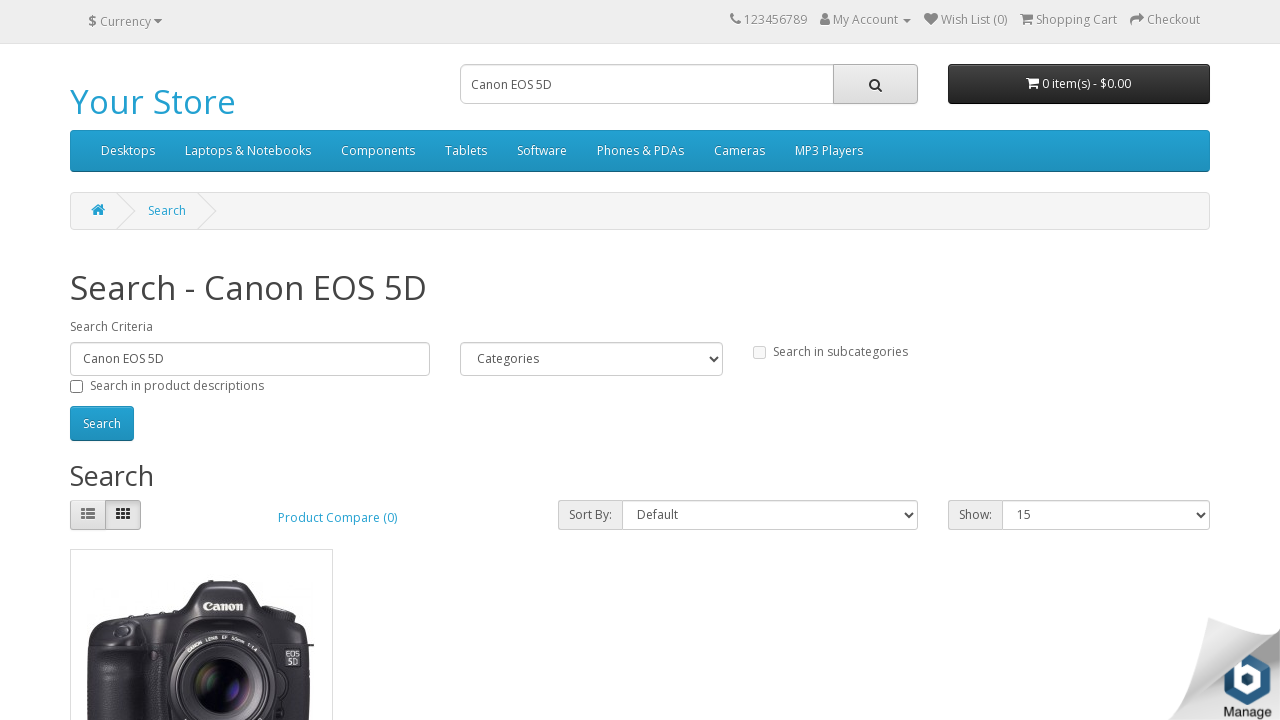